Navigates to the Pokemon Database national Pokedex page and verifies that Pokemon entries are displayed, then clicks on a specific Pokemon to view its details page.

Starting URL: https://pokemondb.net/pokedex/national

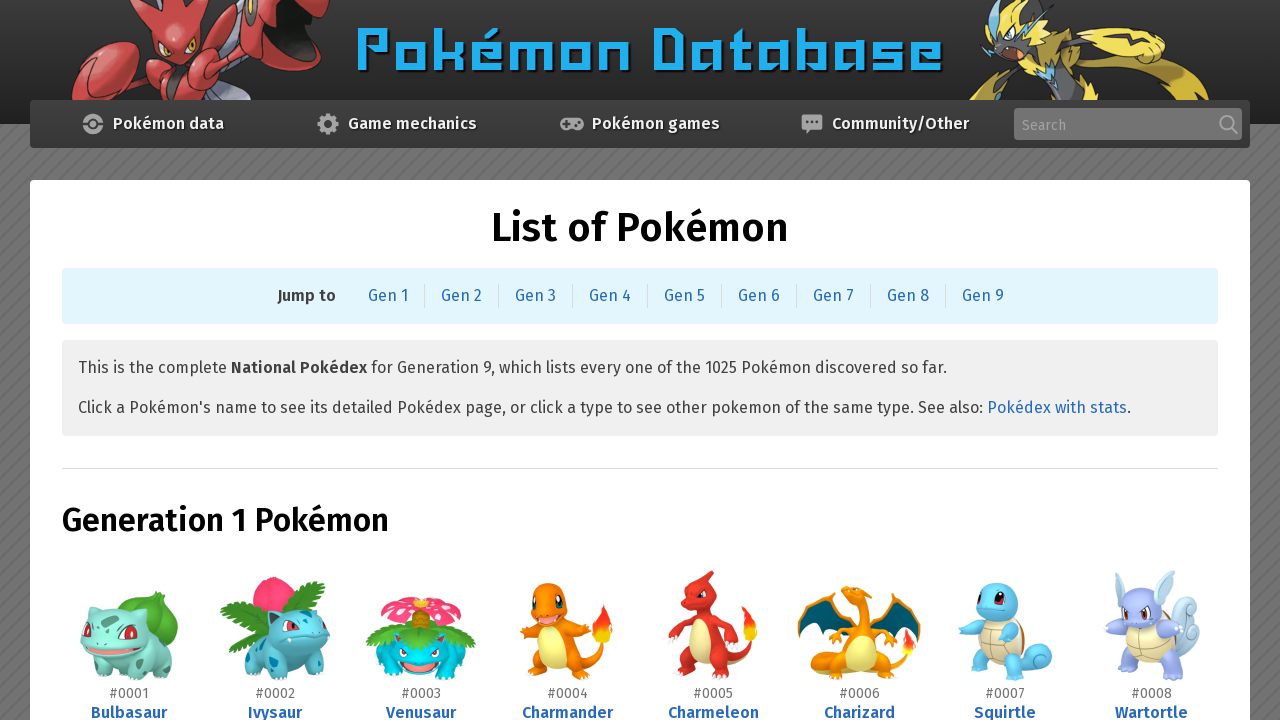

Waited for Pokemon entries to load on the national Pokedex page
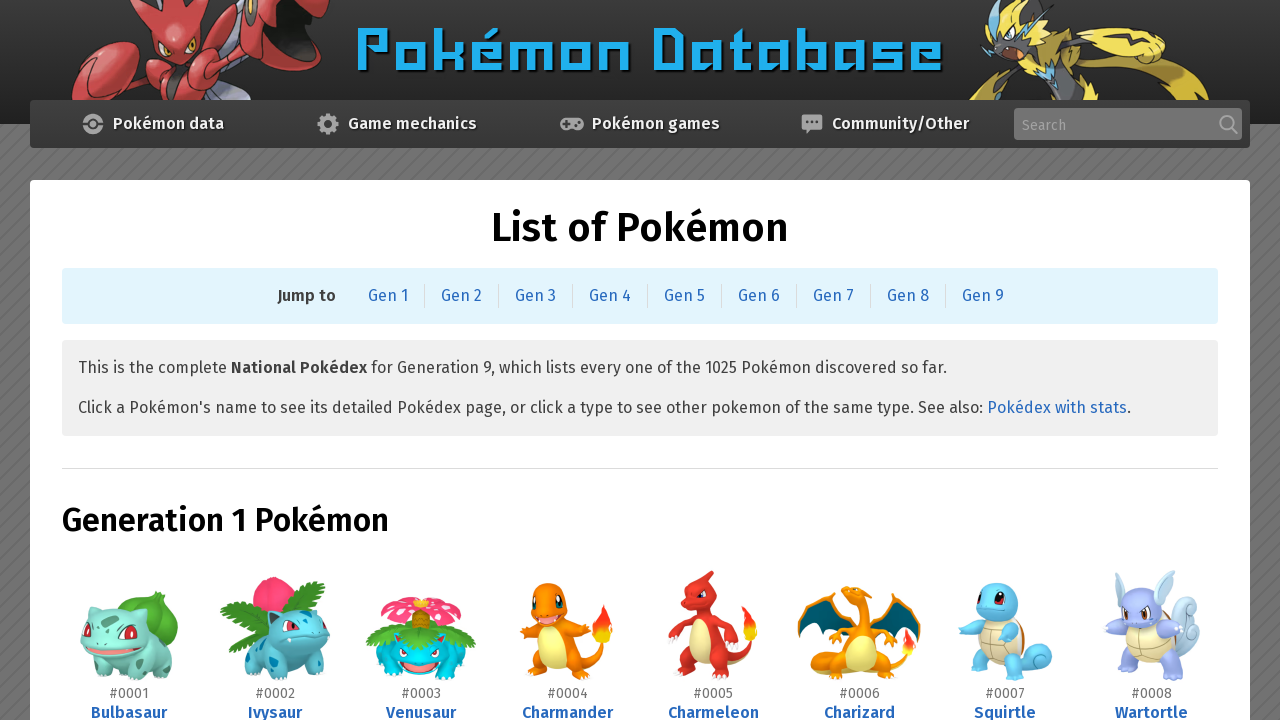

Clicked on Pikachu to view its details page at (129, 361) on a.ent-name:has-text('Pikachu')
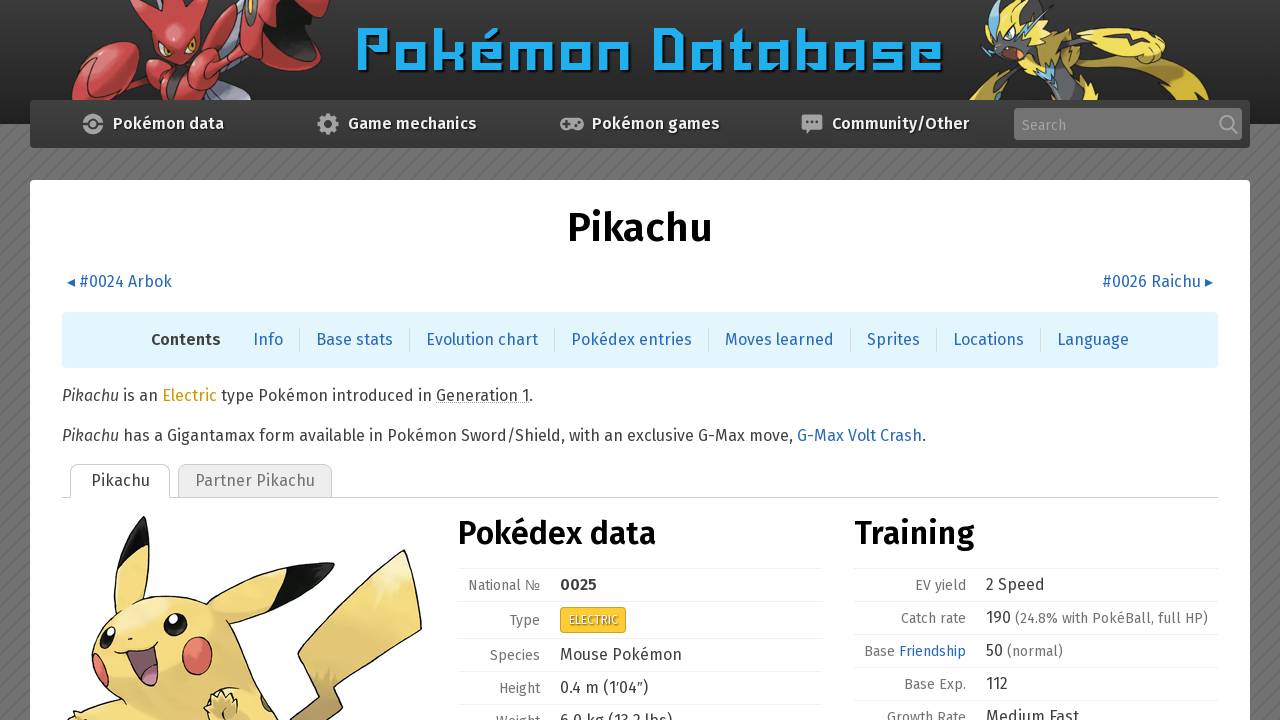

Waited for Pokemon details page to load and verified base stats are visible
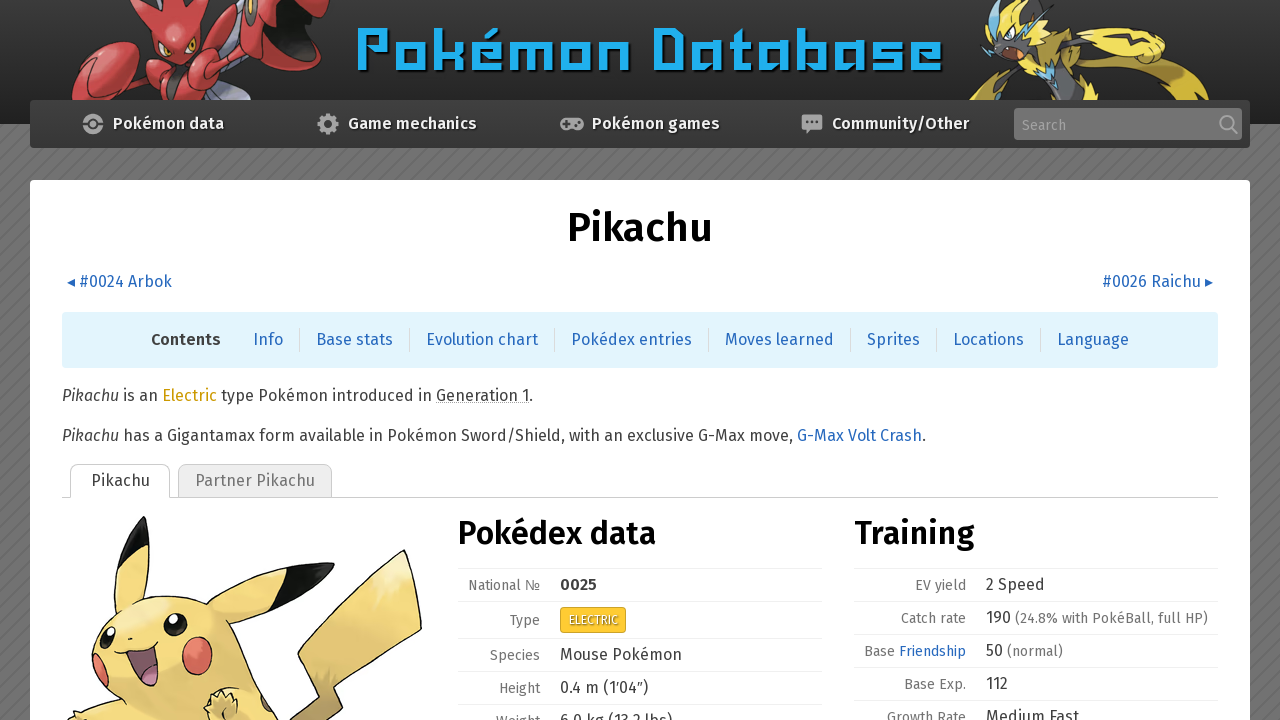

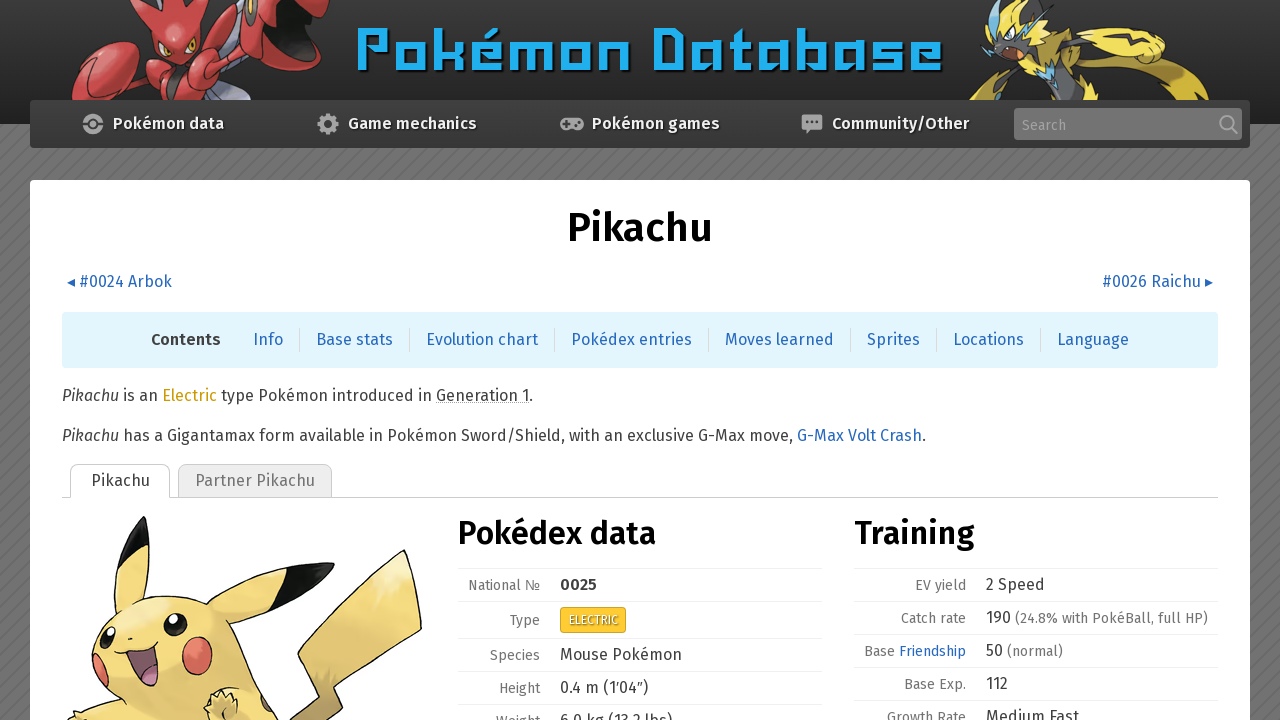